Navigates between GitHub and Flipkart websites using browser navigation controls (back and forward buttons)

Starting URL: https://github.com/

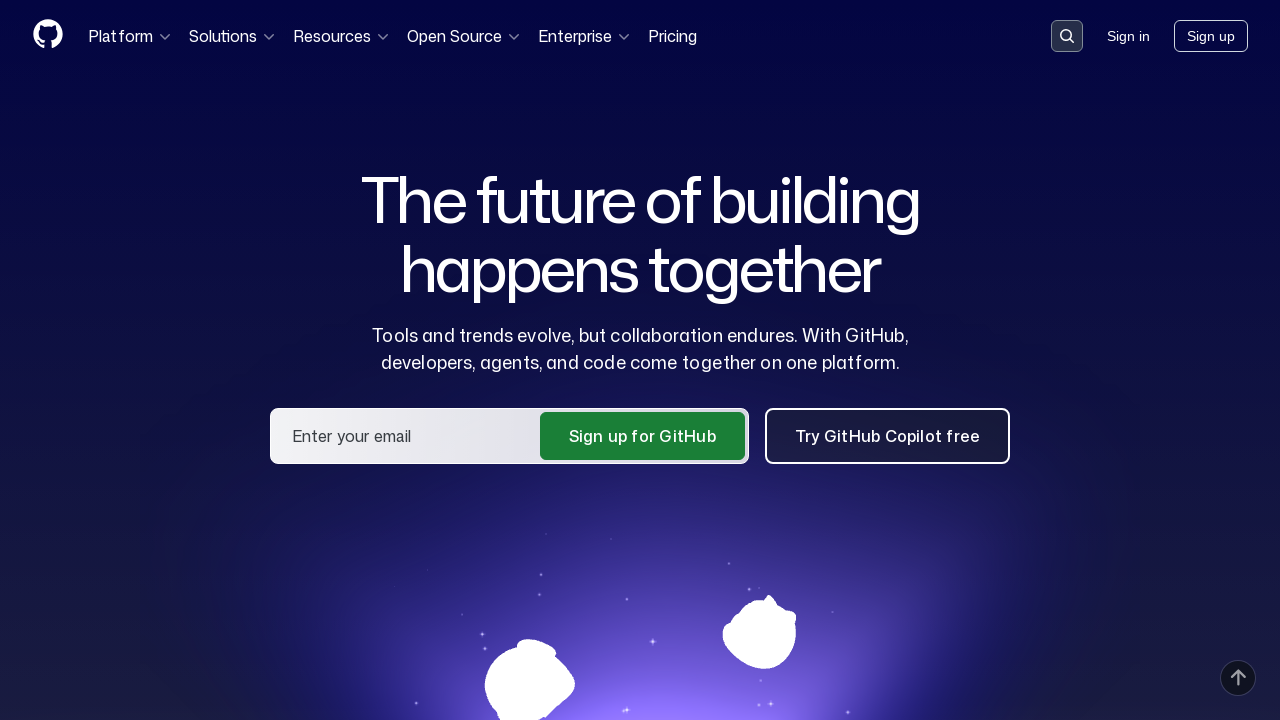

Navigated to Flipkart website
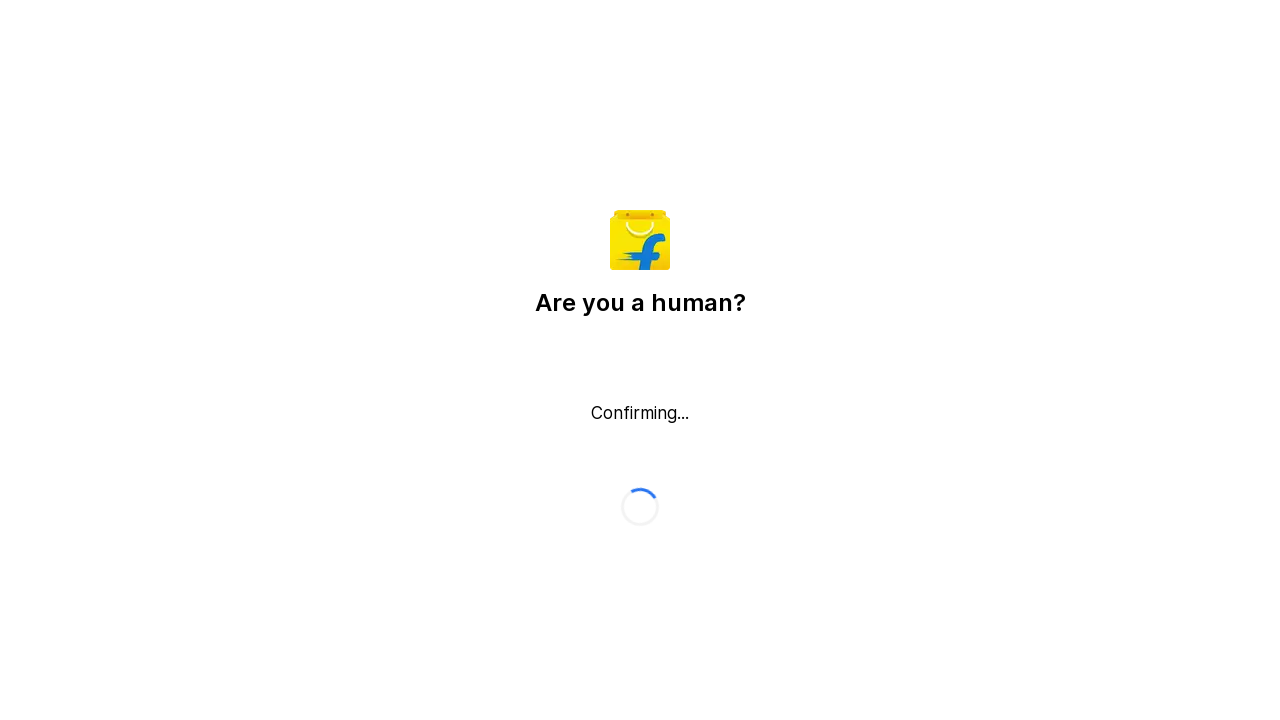

Navigated back to GitHub using browser back button
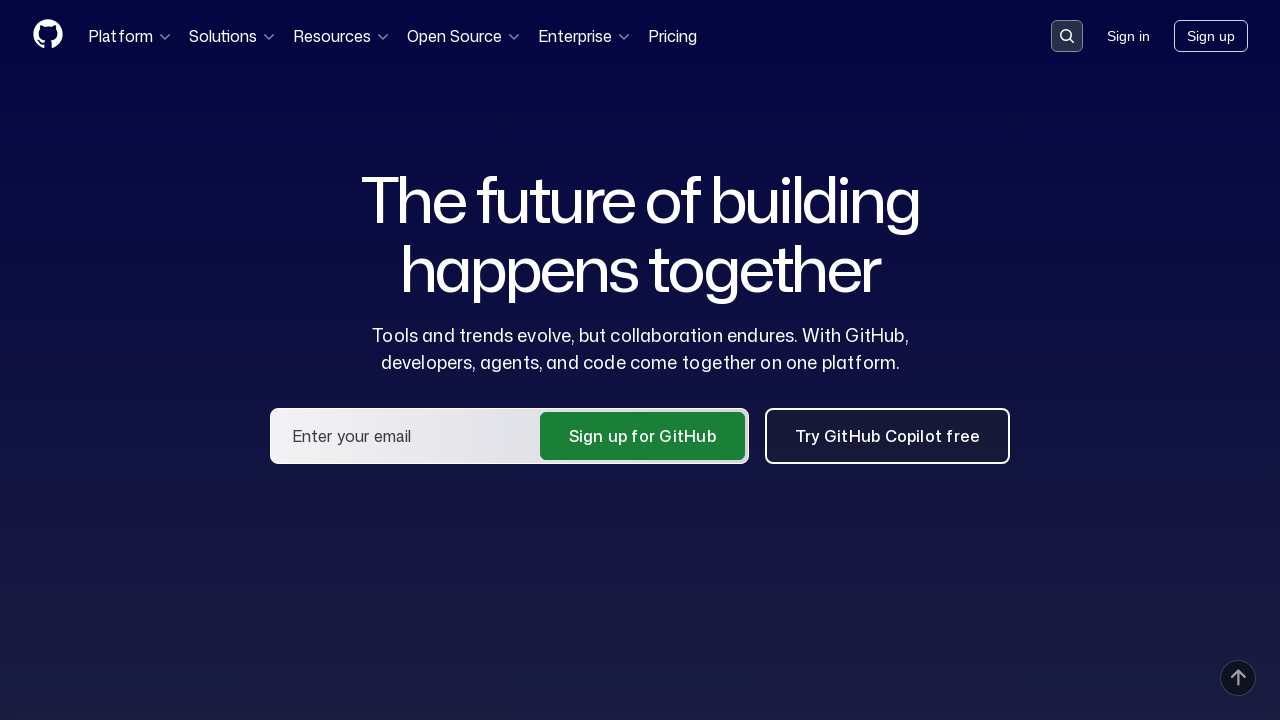

Navigated forward to Flipkart using browser forward button
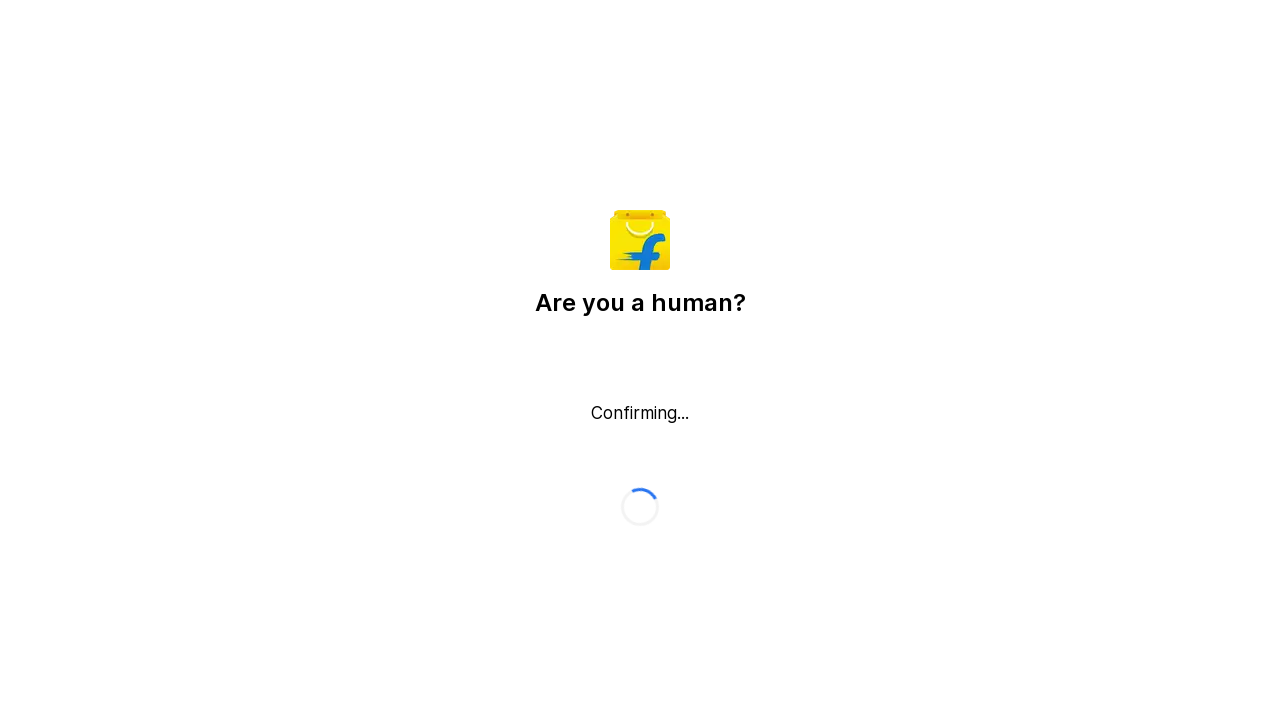

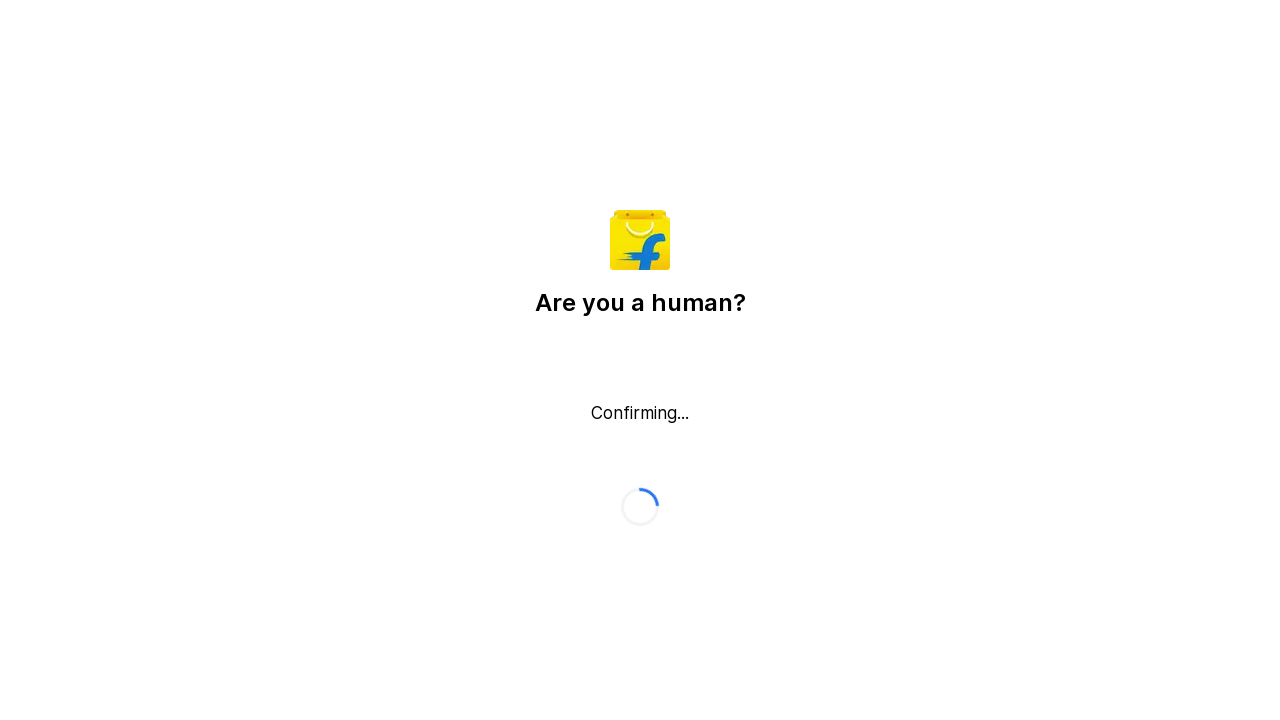